Tests dropdown list functionality by selecting an option by visible text and verifying the selection

Starting URL: https://bonigarcia.dev/selenium-webdriver-java/web-form.html

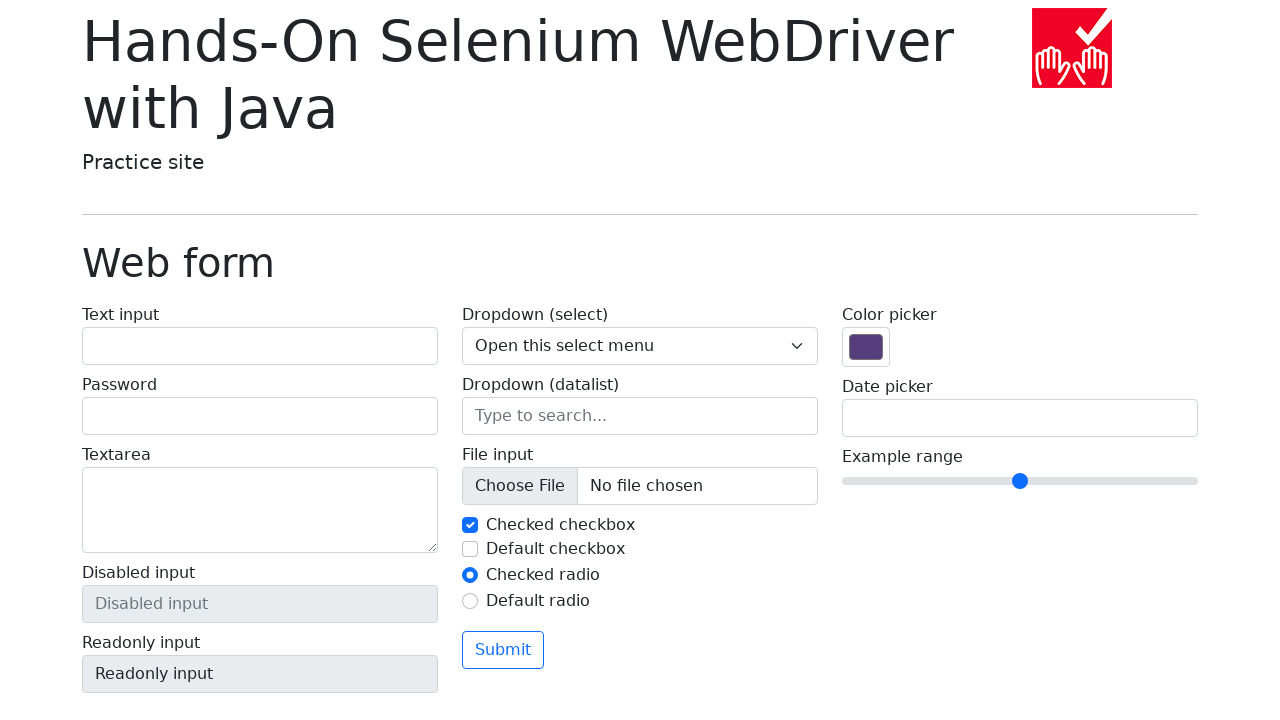

Navigated to web form page
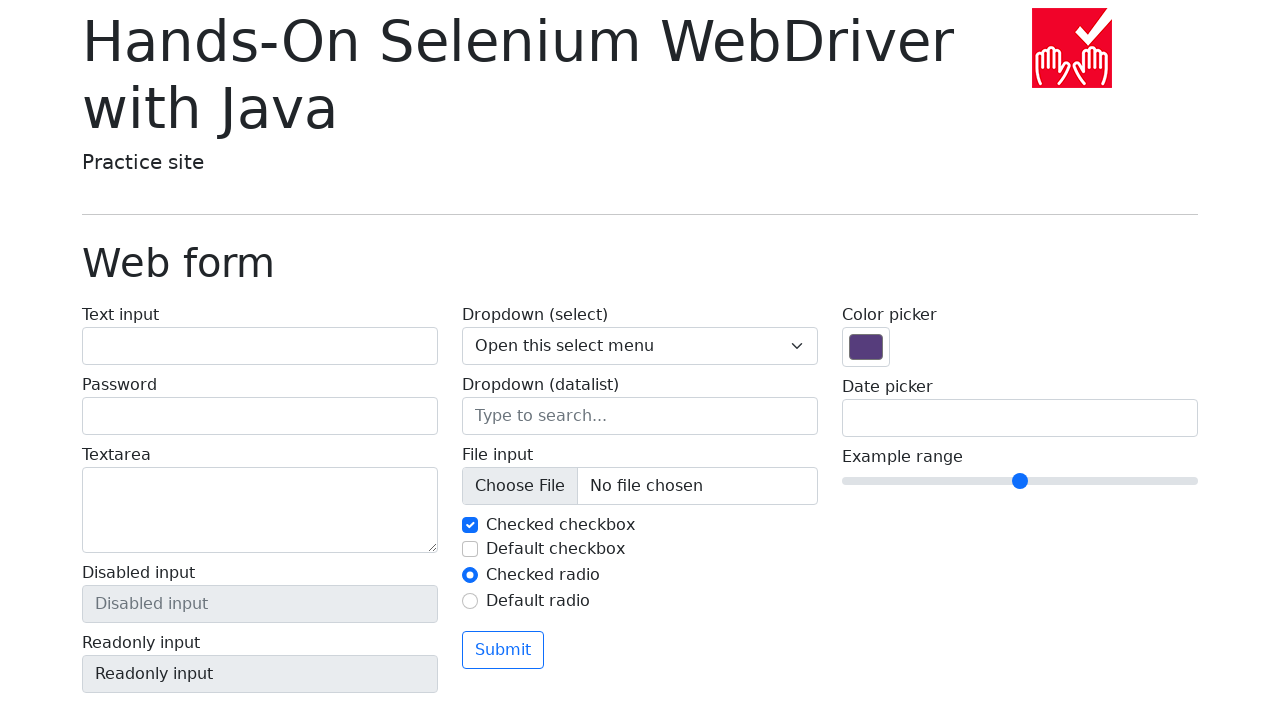

Selected 'Three' from dropdown list by visible text on select[name='my-select']
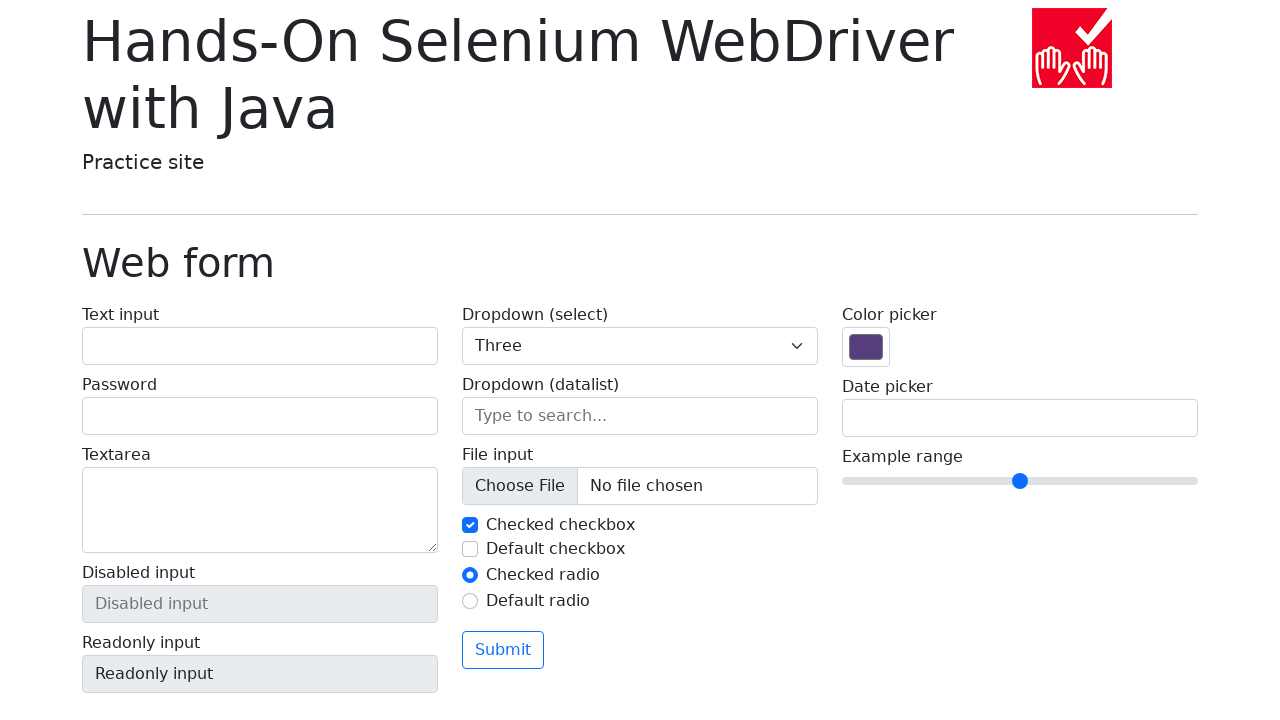

Verified dropdown selection value is '3'
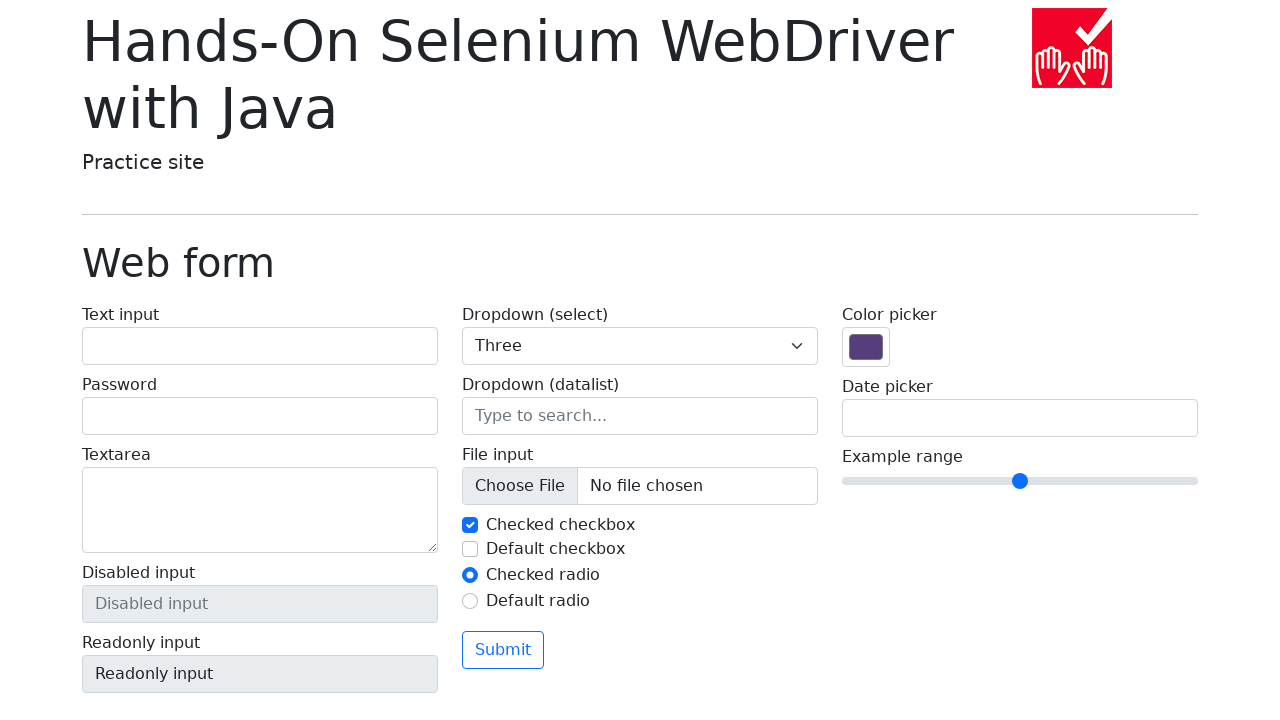

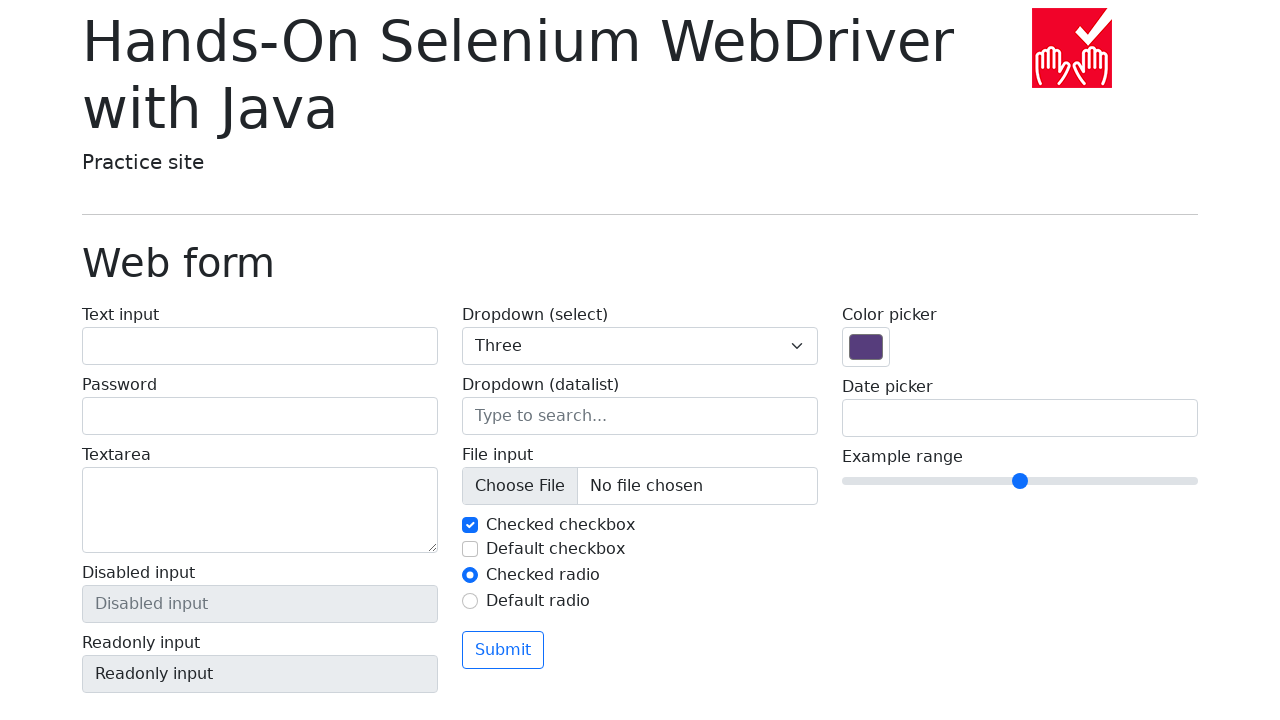